Tests dropdown selection using Playwright's built-in select_option method to choose "Option 1" by visible text and verifies the selection.

Starting URL: https://the-internet.herokuapp.com/dropdown

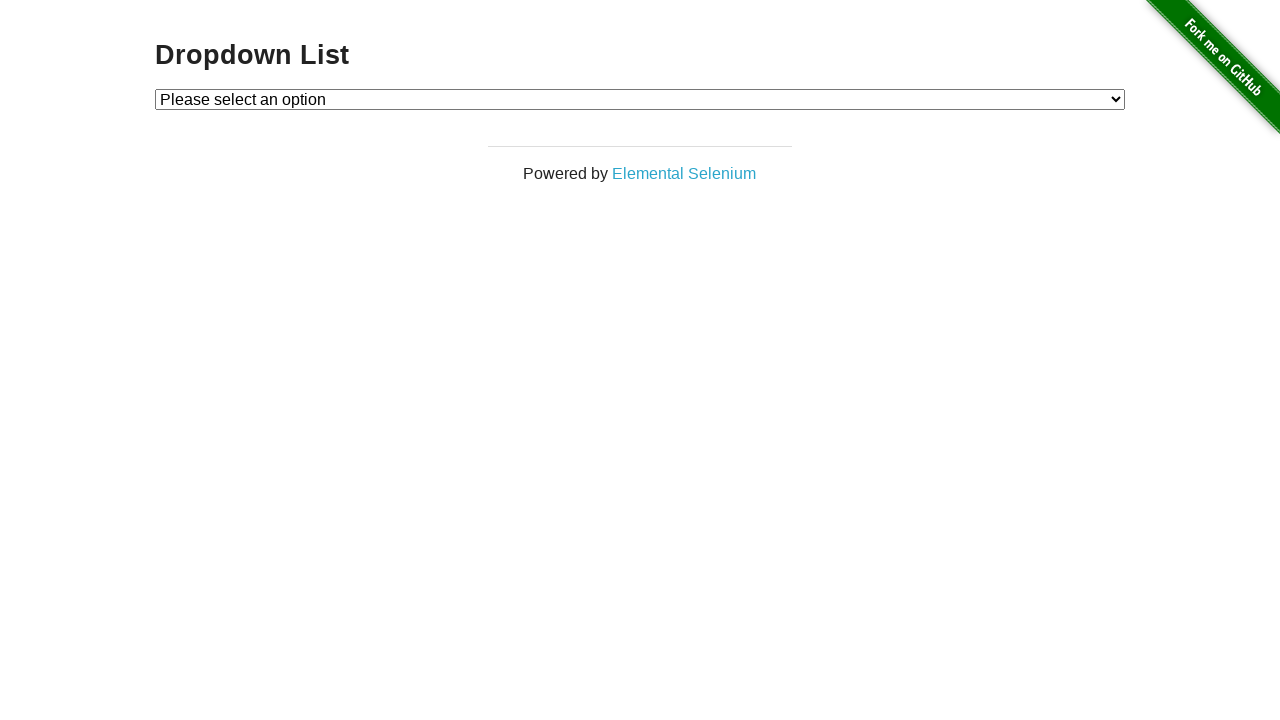

Selected 'Option 1' from dropdown using select_option method on #dropdown
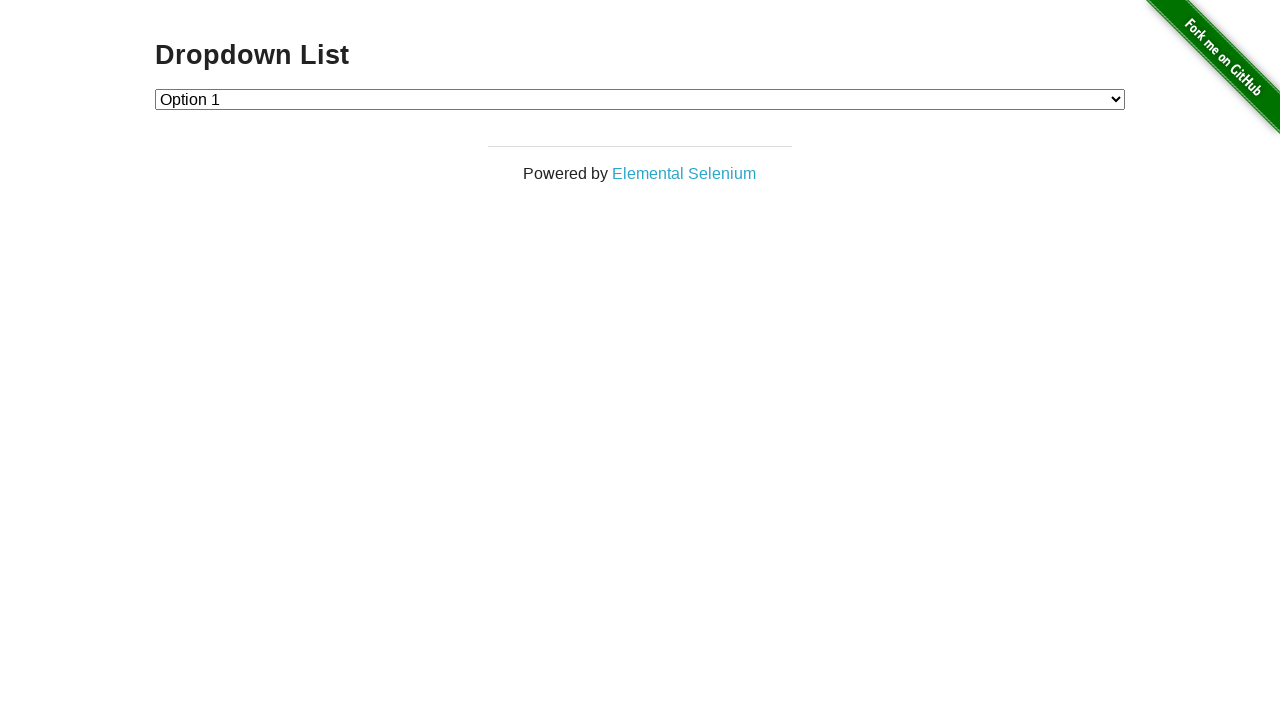

Retrieved the selected dropdown value
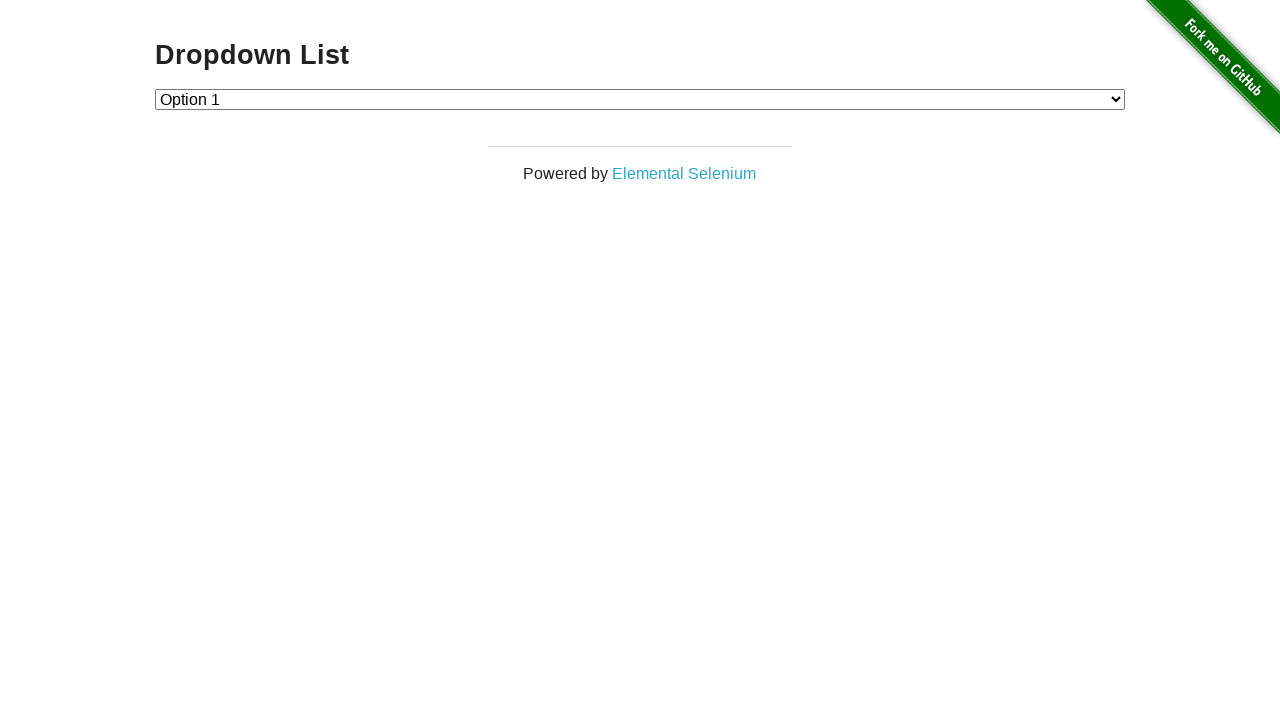

Verified that the dropdown value is '1' (Option 1)
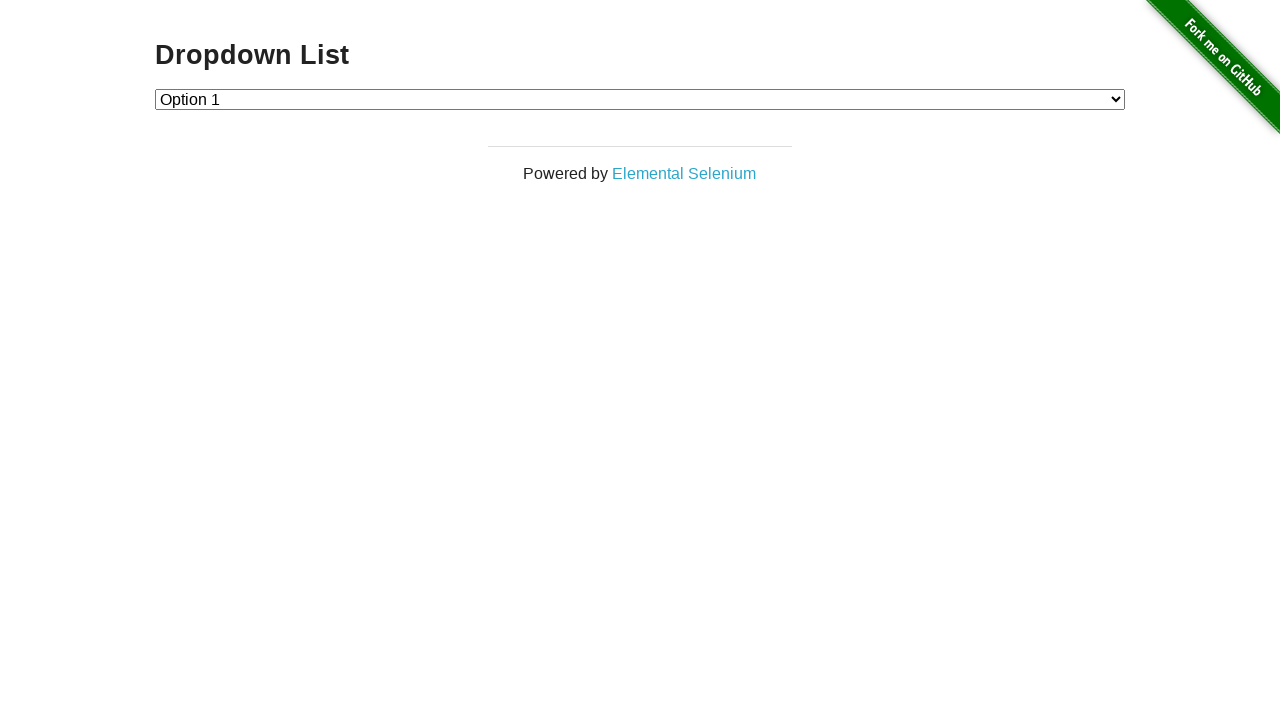

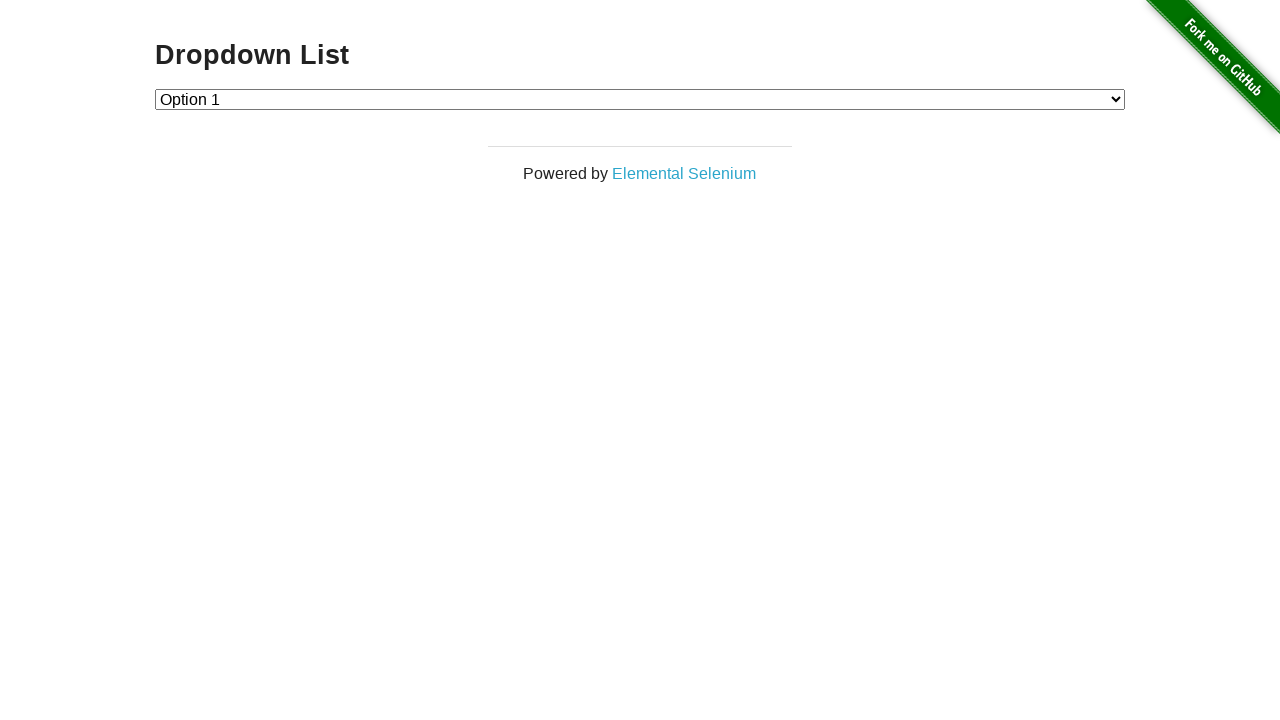